Tests the dropdown menu under "Our Approach" by clicking it and verifying the submenu items displayed

Starting URL: https://vytrack.com/

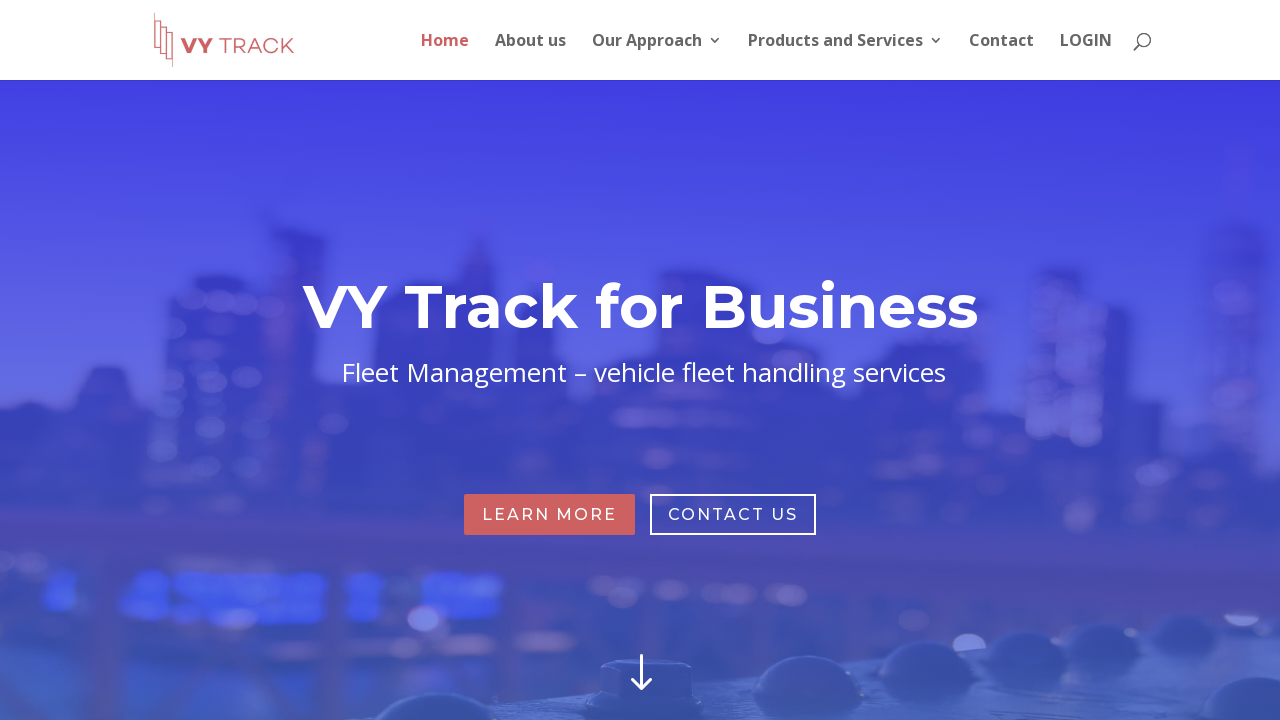

Clicked on 'Our Approach' menu item to reveal dropdown at (657, 56) on xpath=//ul[@id='top-menu']/li[3]/a
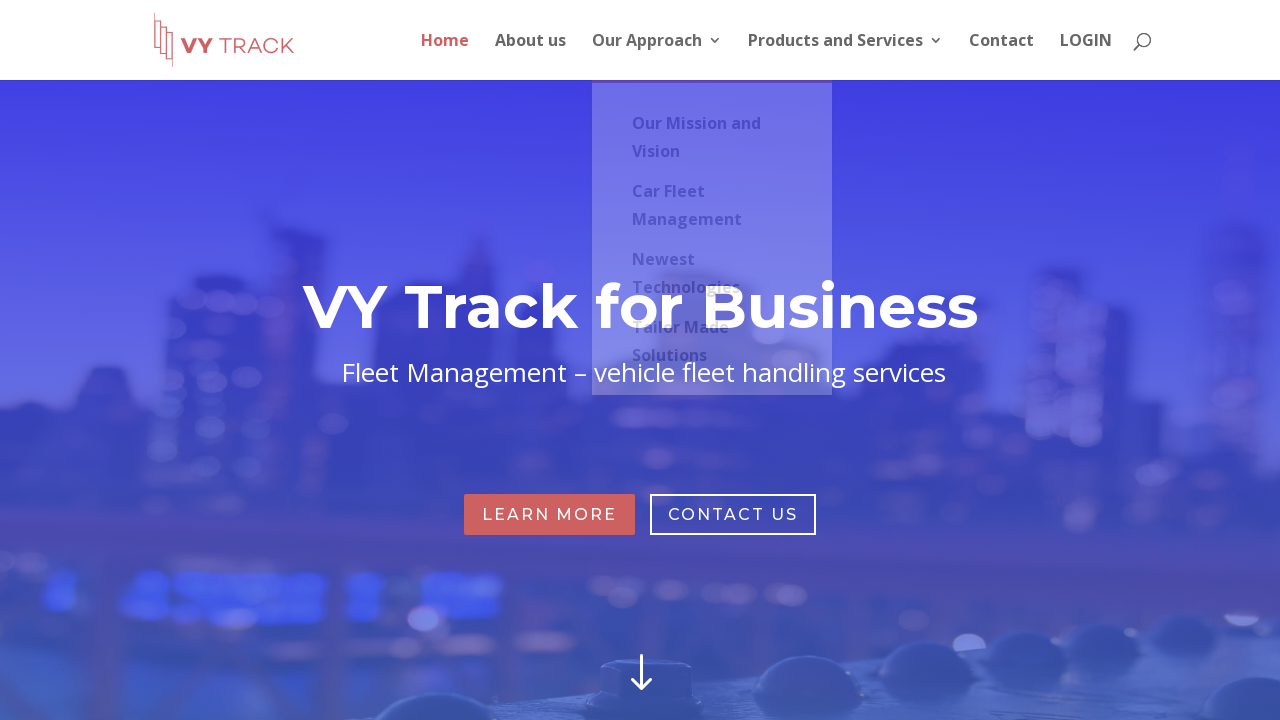

Waited for dropdown submenu to become visible
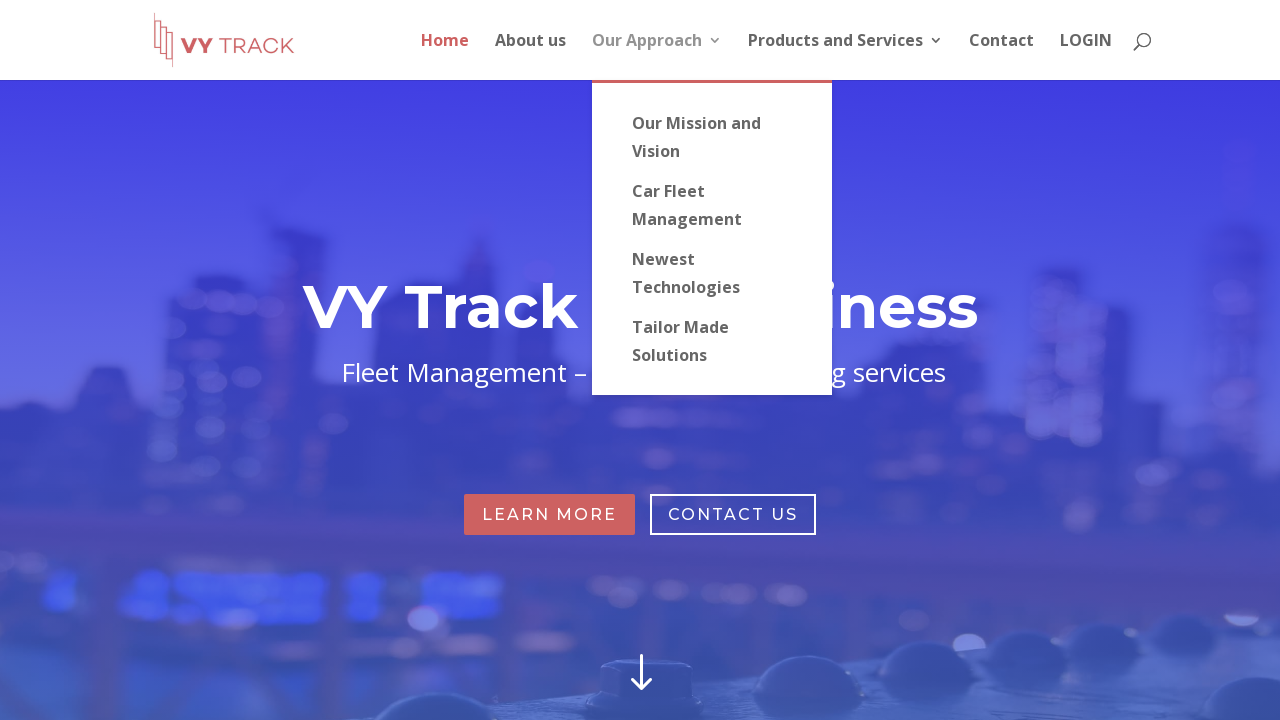

Retrieved all dropdown menu items under 'Our Approach'
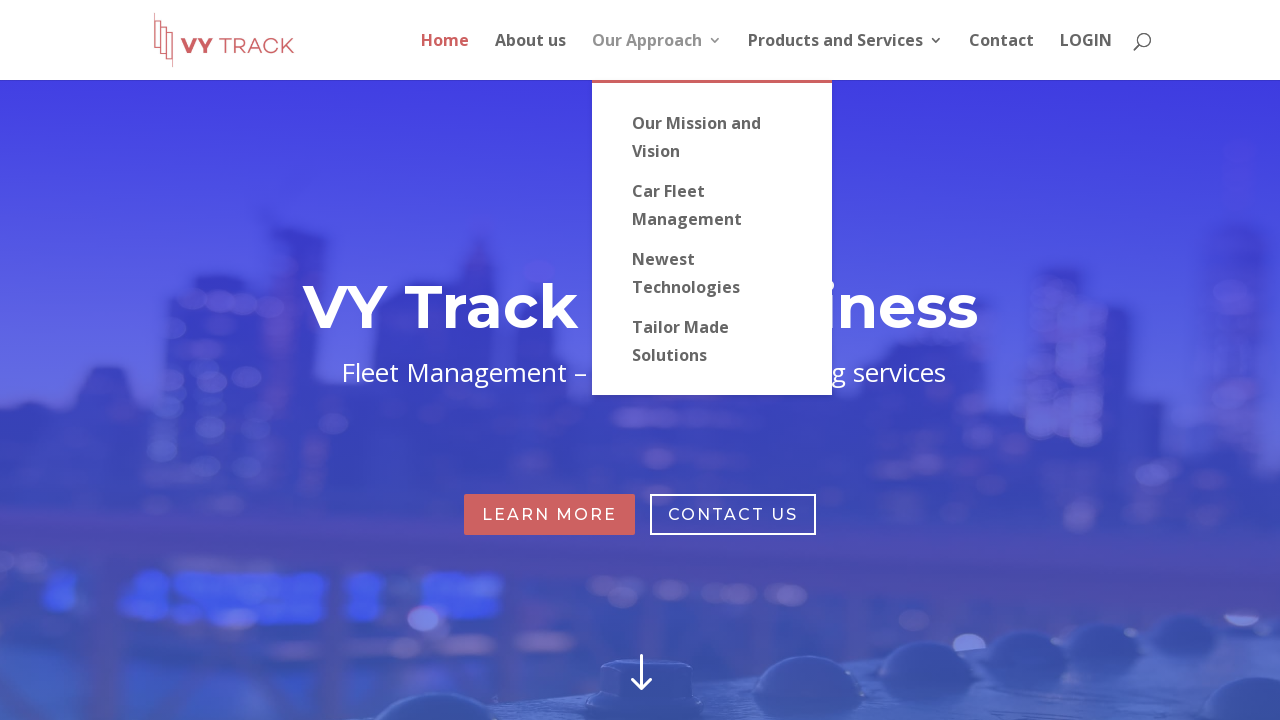

Extracted text content from all dropdown elements
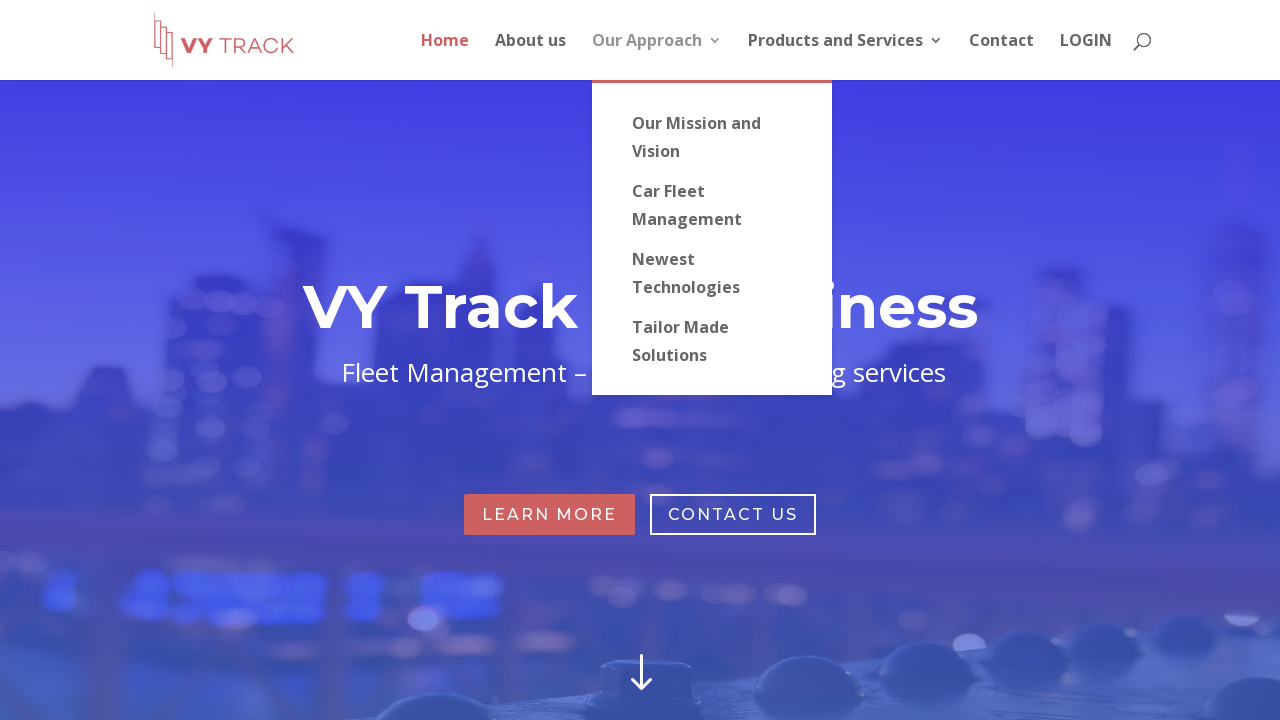

Verified that dropdown menu items match expected values: Our Mission and Vision, Car Fleet Management, Newest Technologies, Tailor Made Solutions
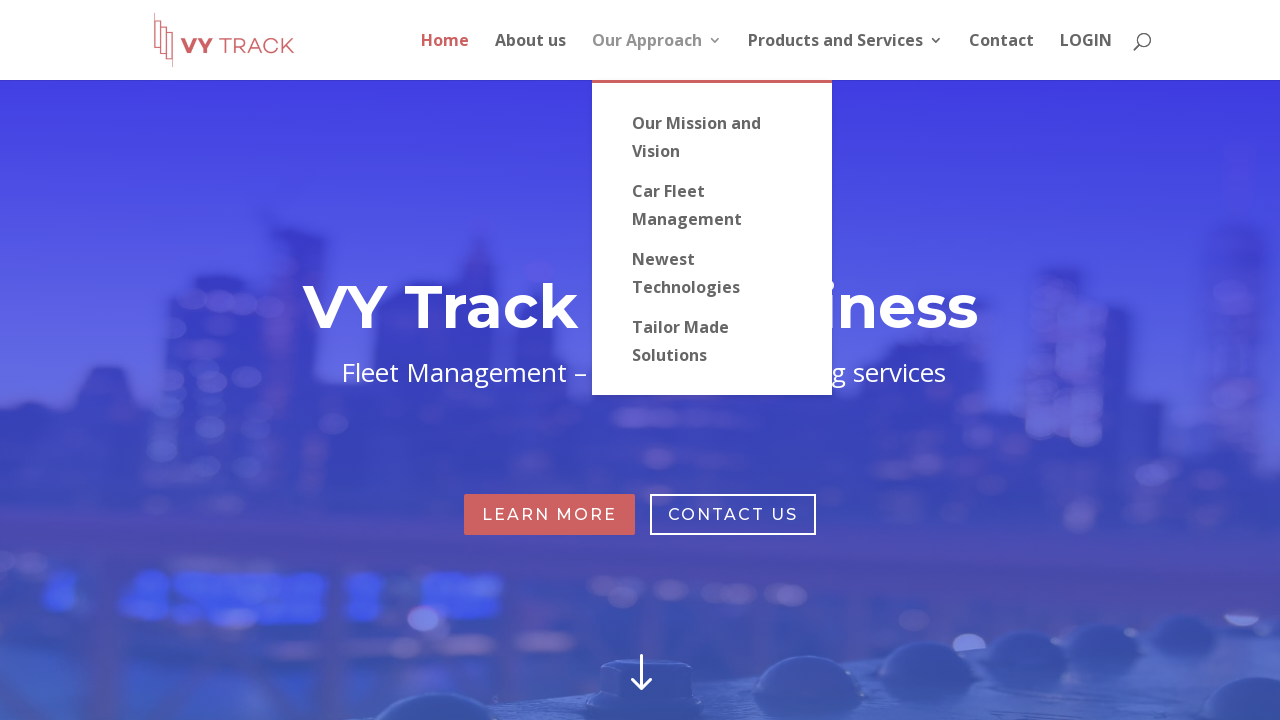

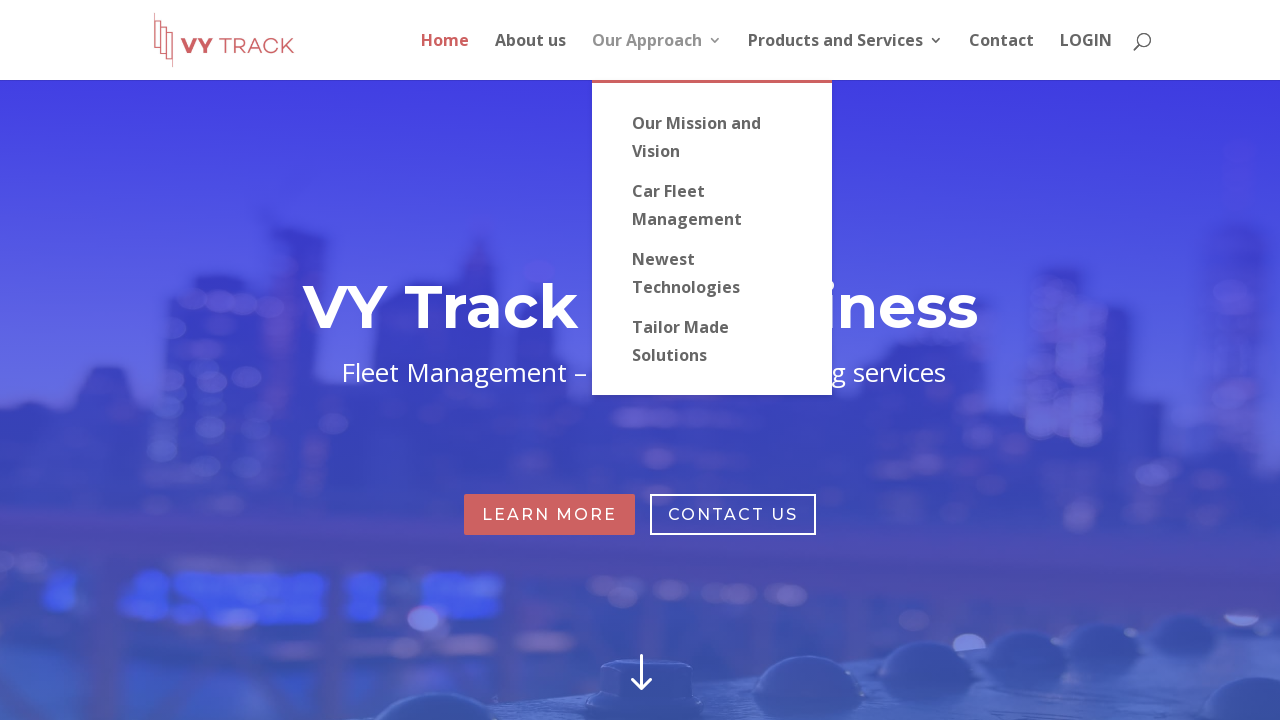